Tests ticket selection page by selecting a performance option from a dropdown and checking the availability status of different ticket types by examining if their corresponding input elements are disabled or enabled.

Starting URL: https://sell.pia.jp/inbound/selectTicket.php?eventCd=2435790&rlsCd=008&langCd=eng&x=191&y=32

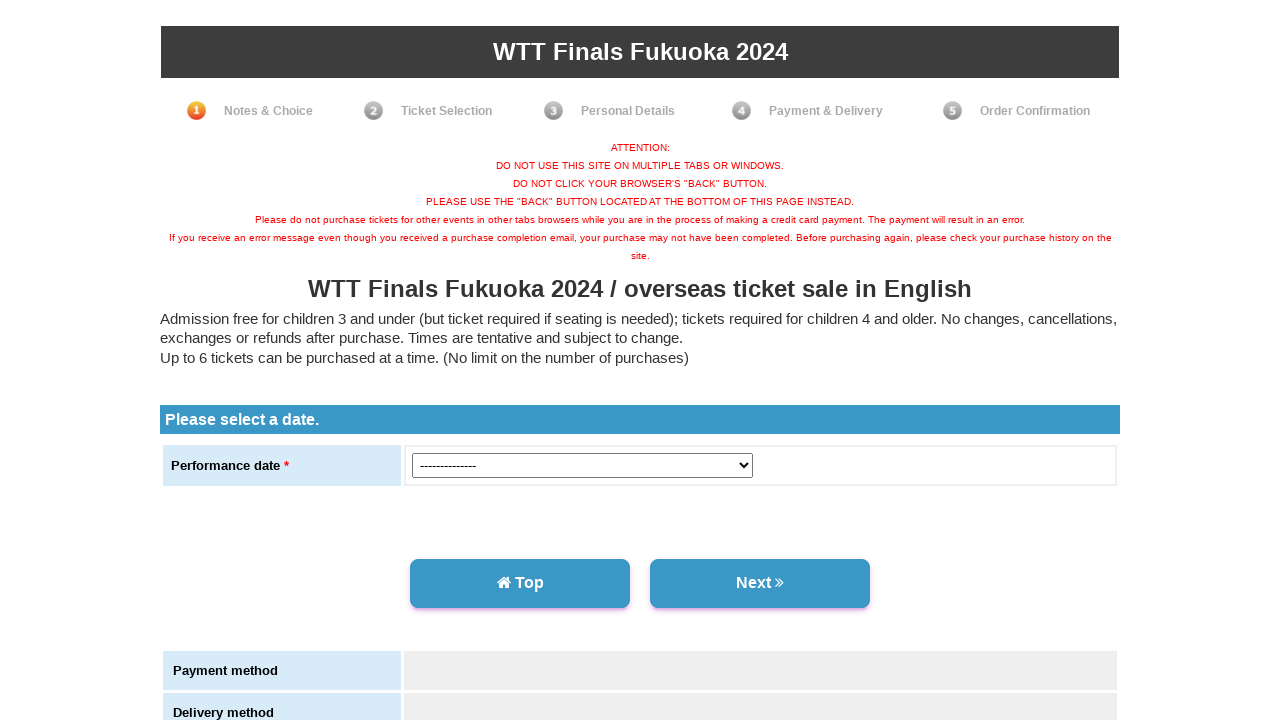

Waited for page to fully load (networkidle)
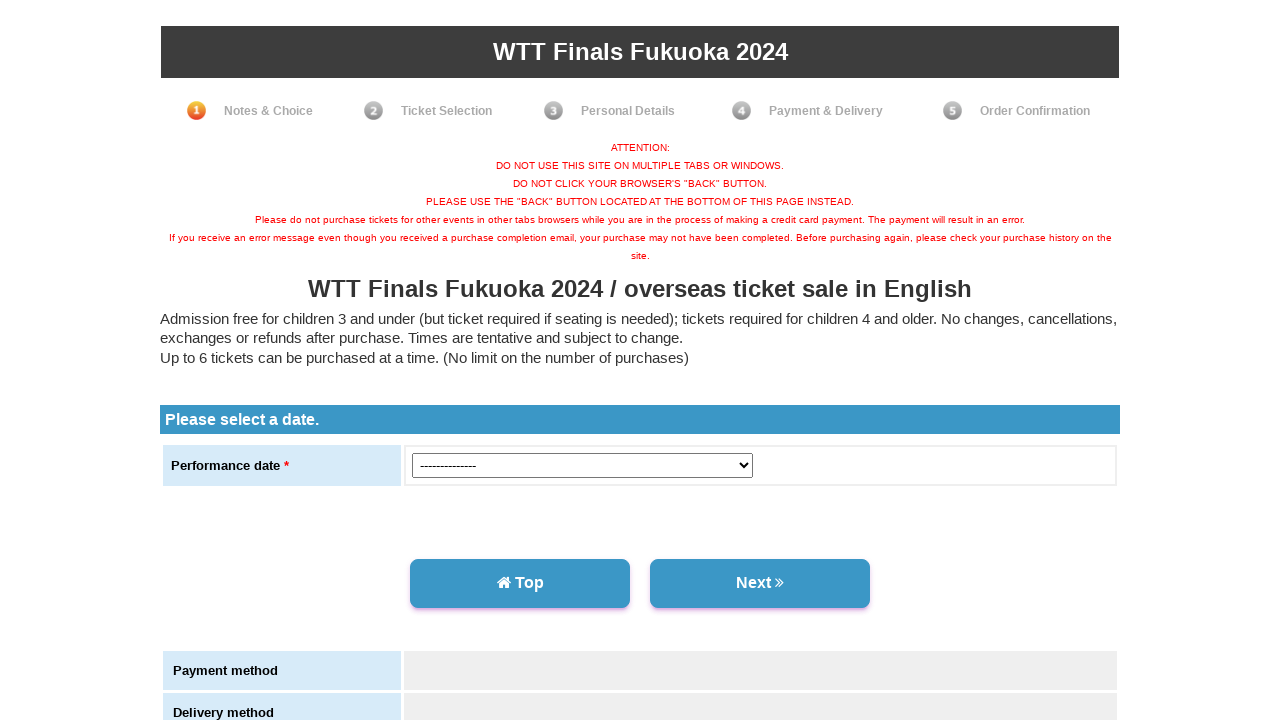

Performance selection dropdown (#insPerformCode) is available
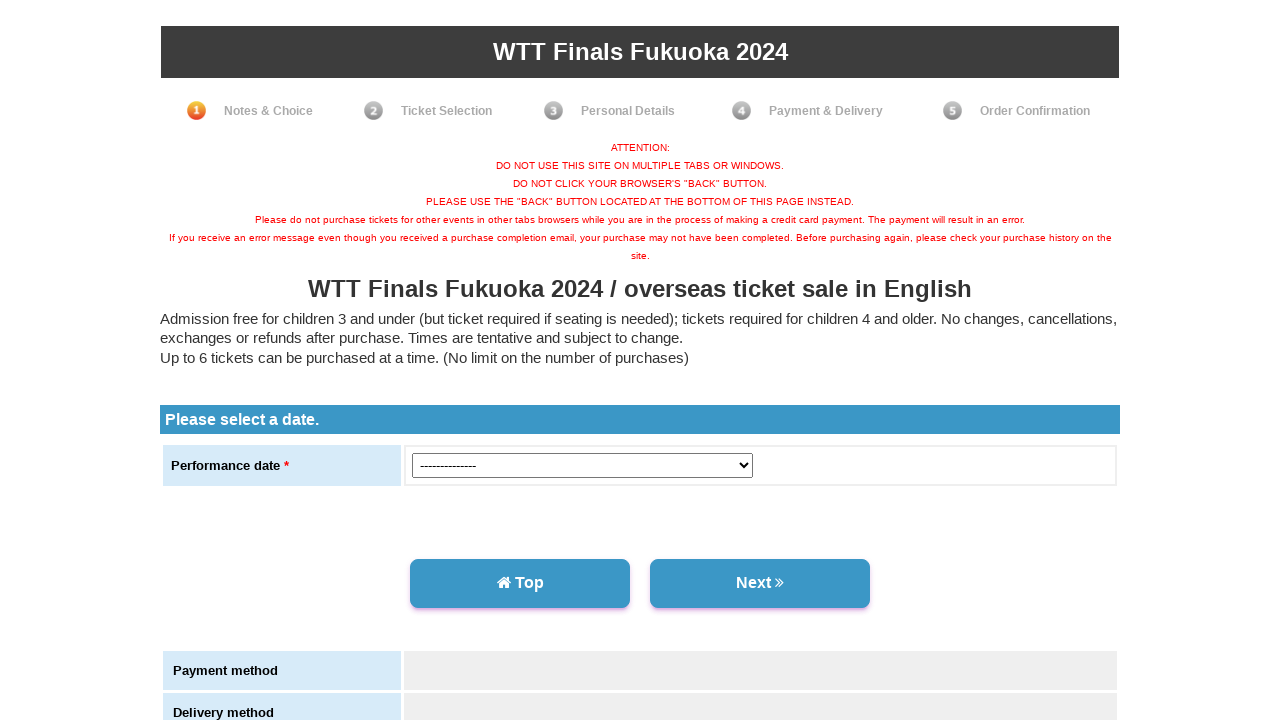

Selected performance option with value '013' from dropdown on #insPerformCode
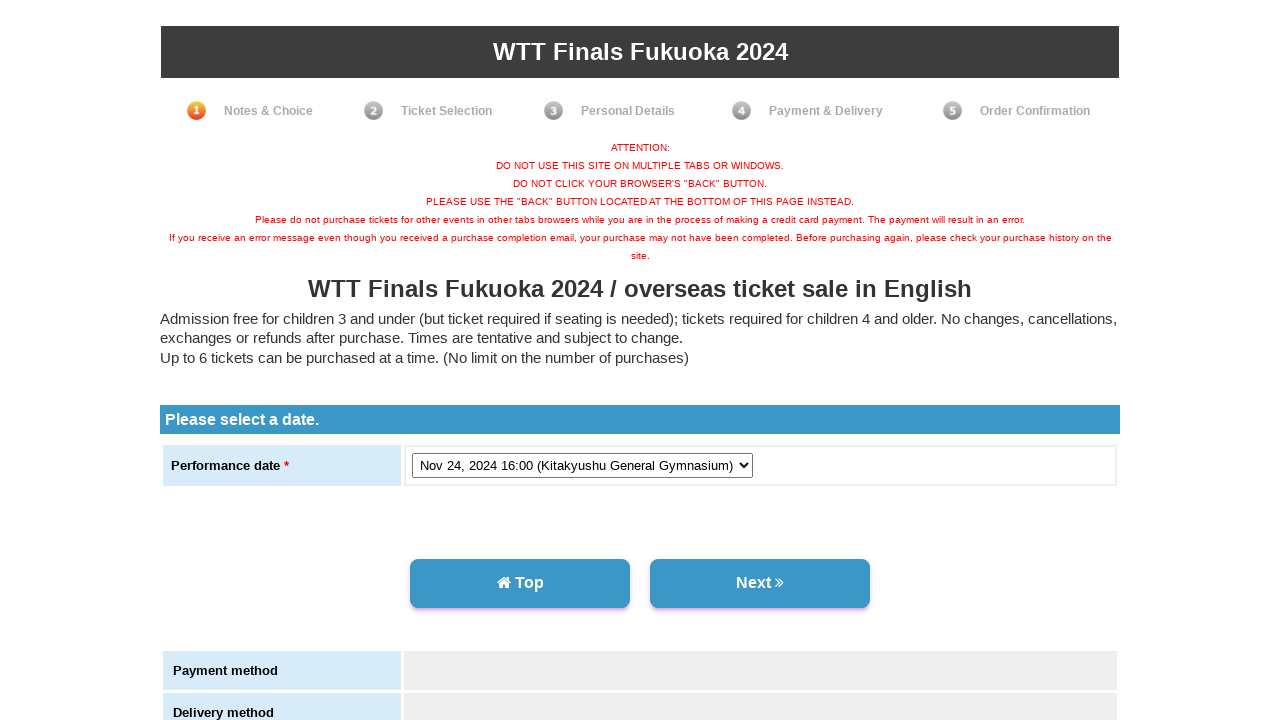

Waited 1000ms for dynamic changes after performance selection
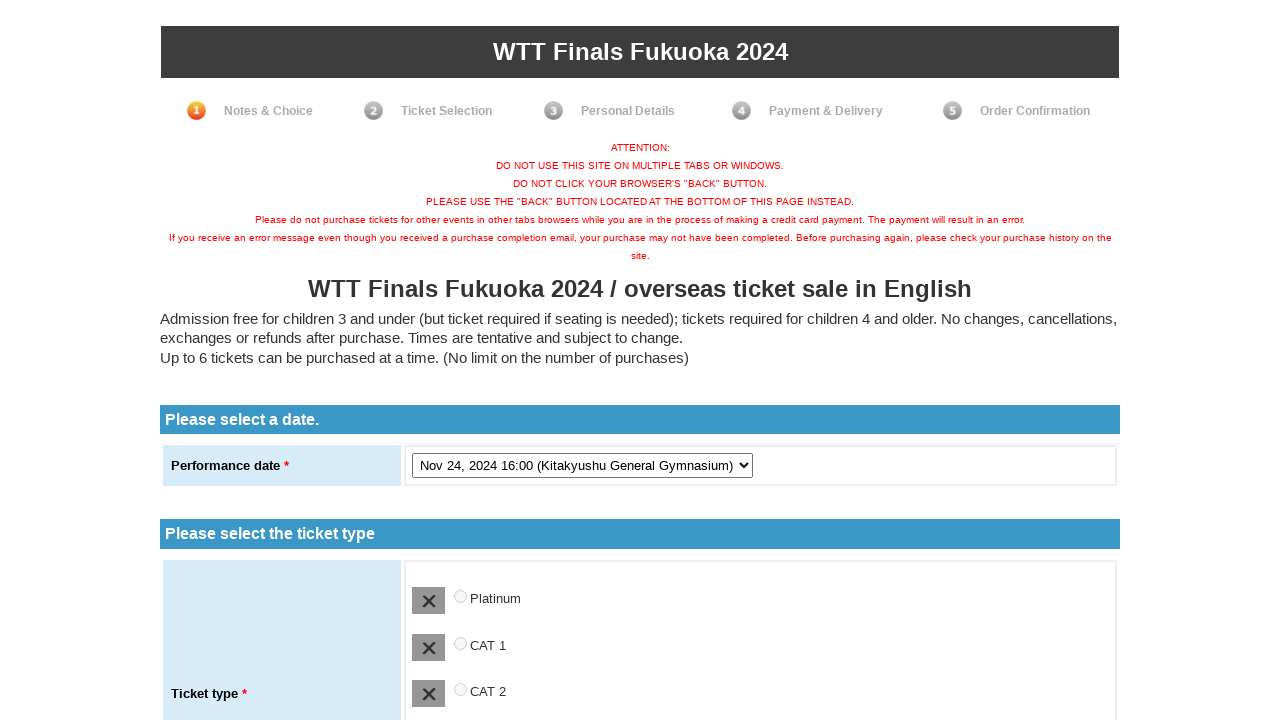

Queried for input element with value '01'
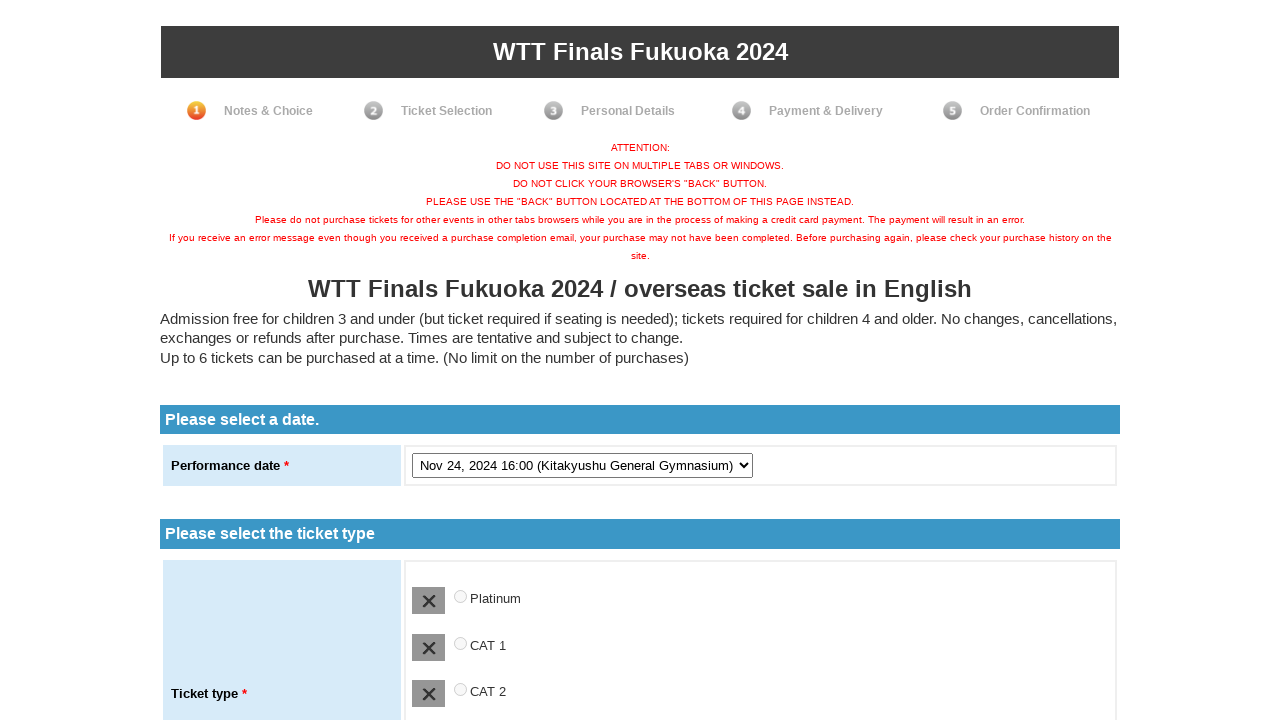

Checked if ticket option '01' is disabled
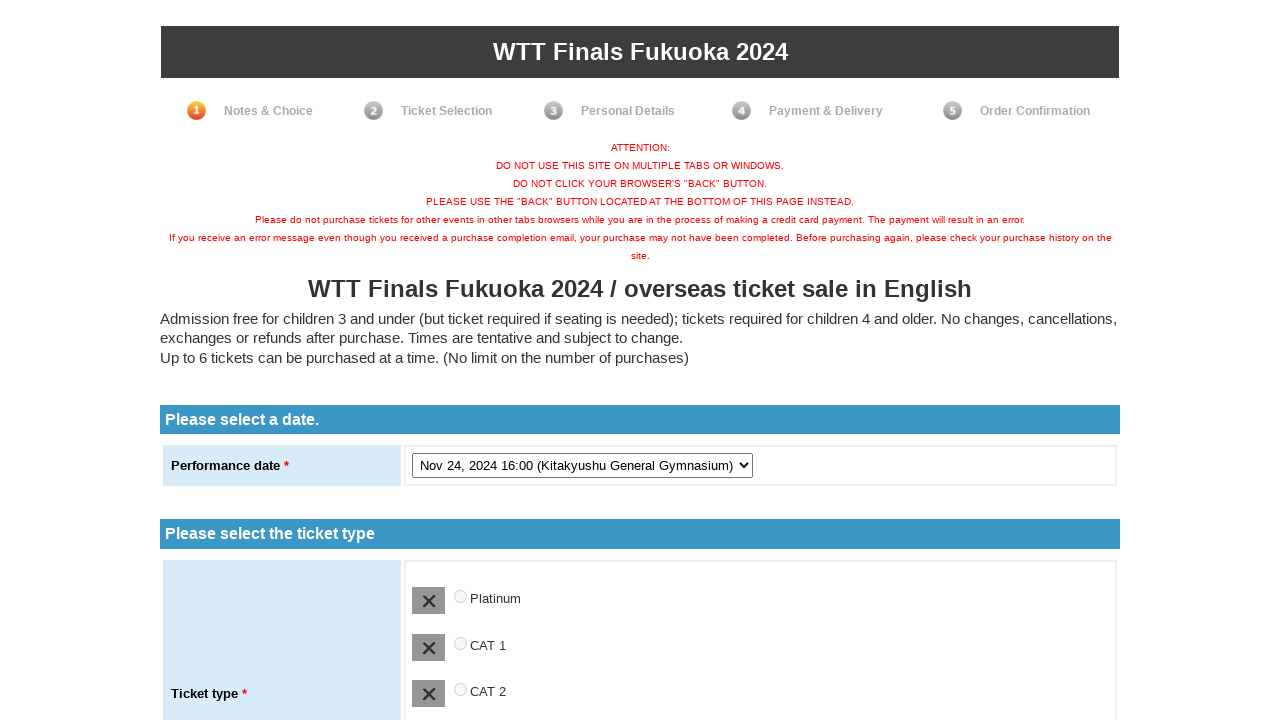

Ticket option '01' is not available (disabled)
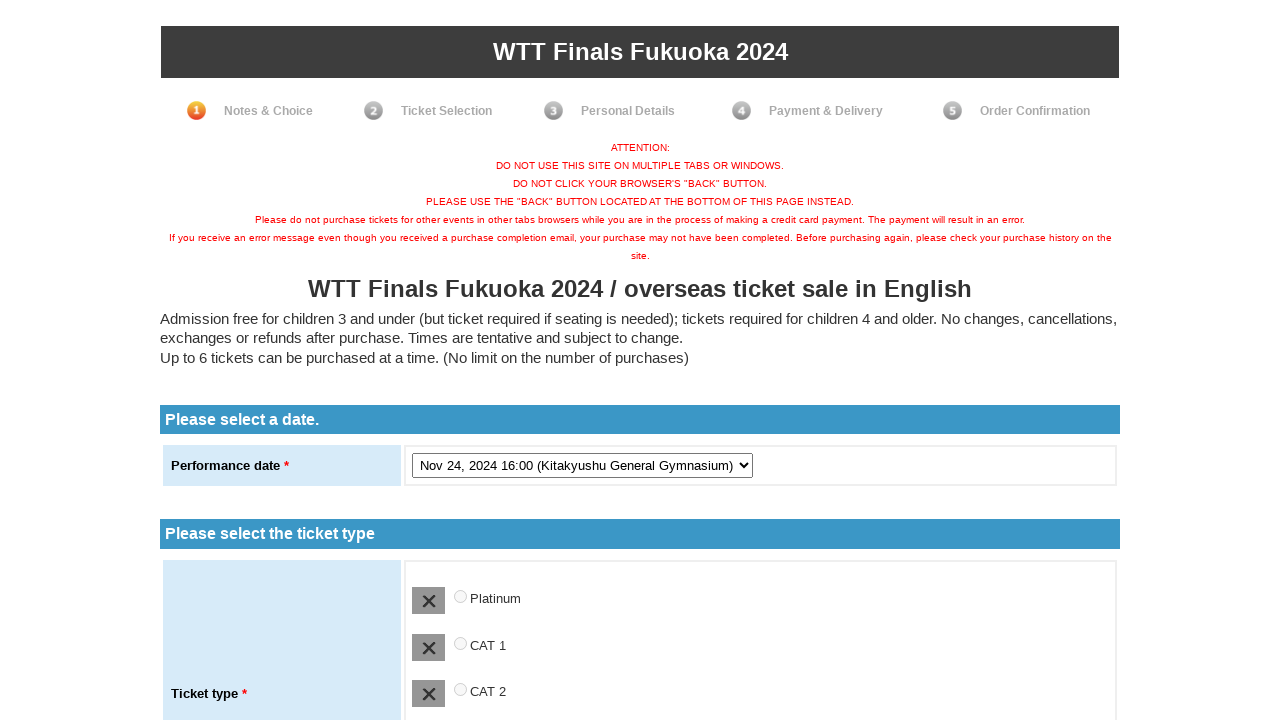

Queried for input element with value '03'
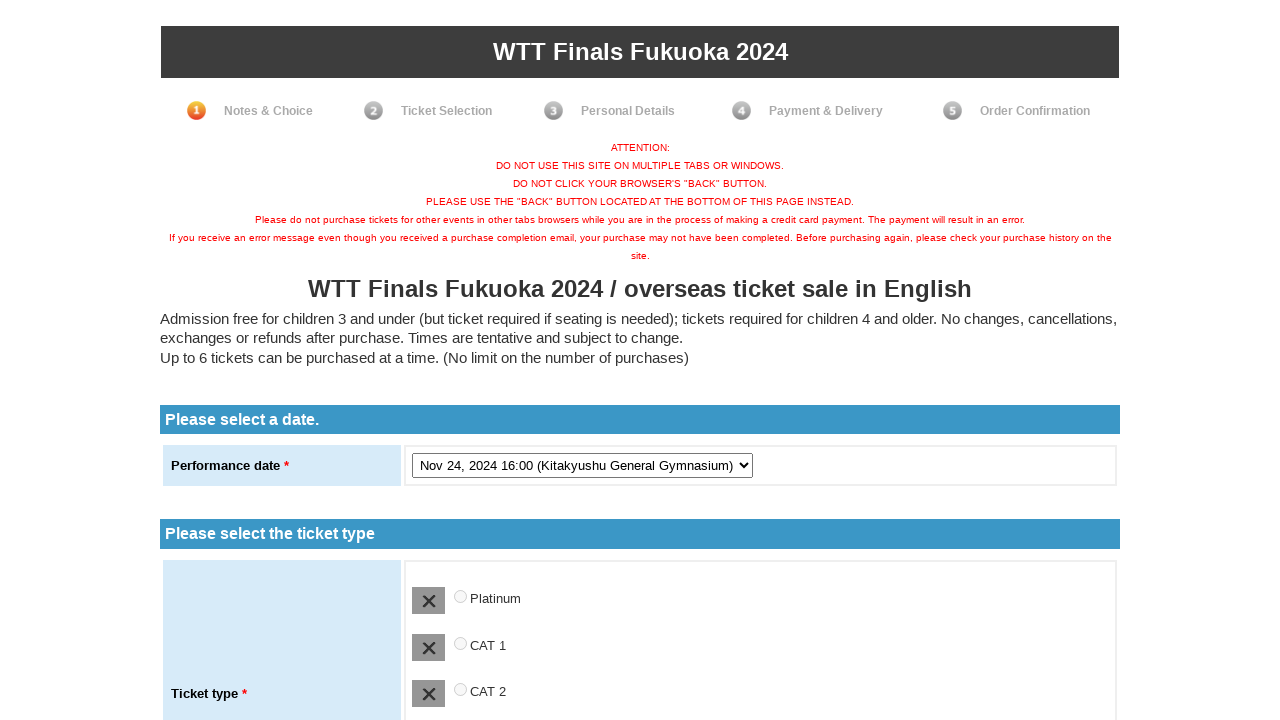

Checked if ticket option '03' is disabled
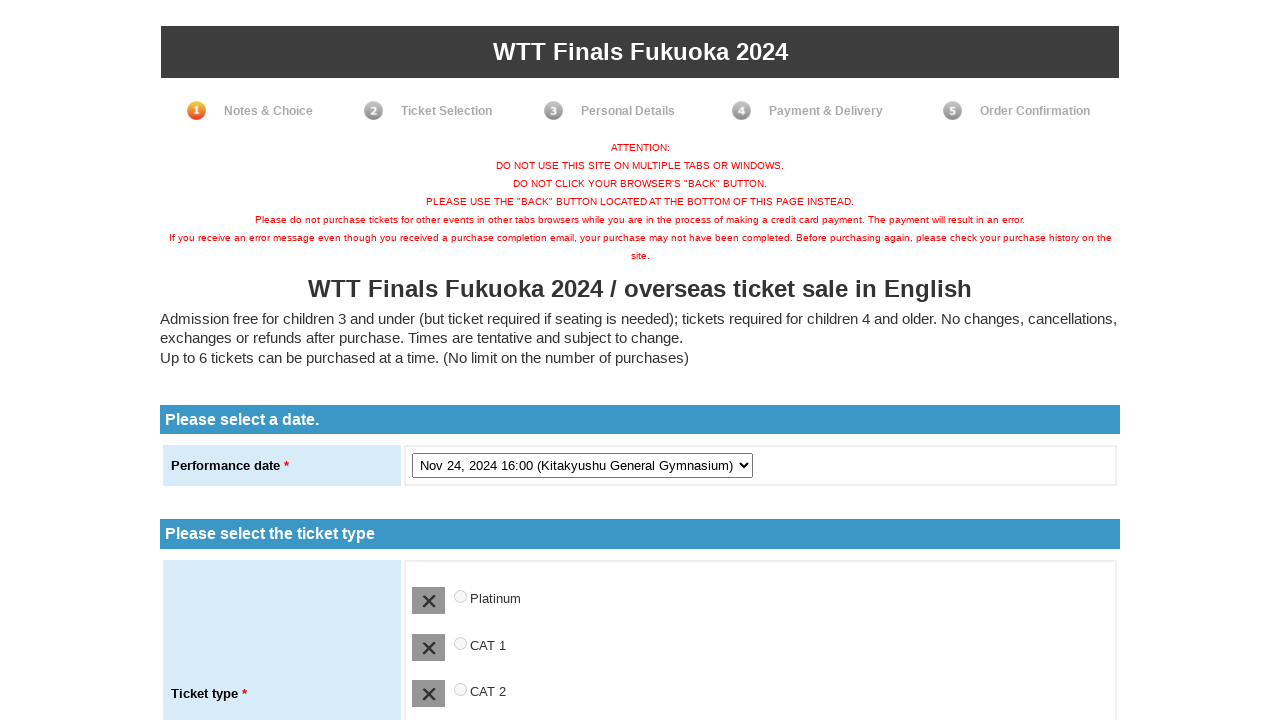

Ticket option '03' is not available (disabled)
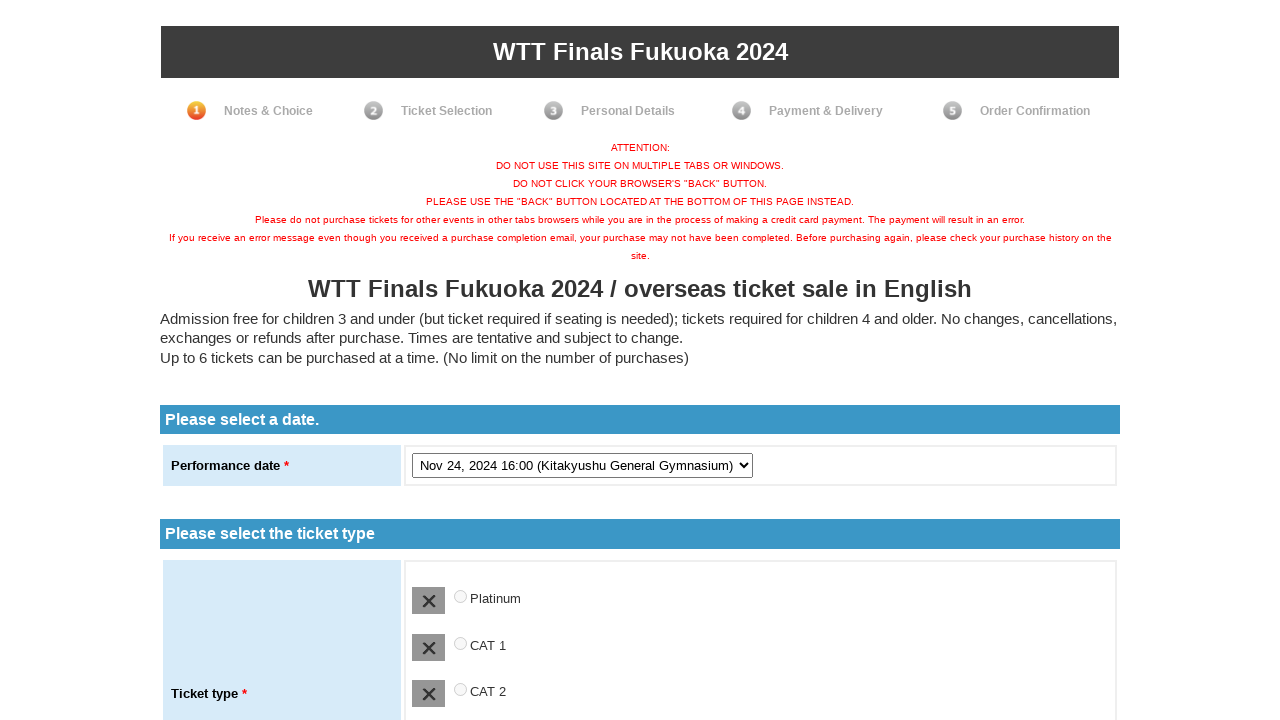

Queried for input element with value '05'
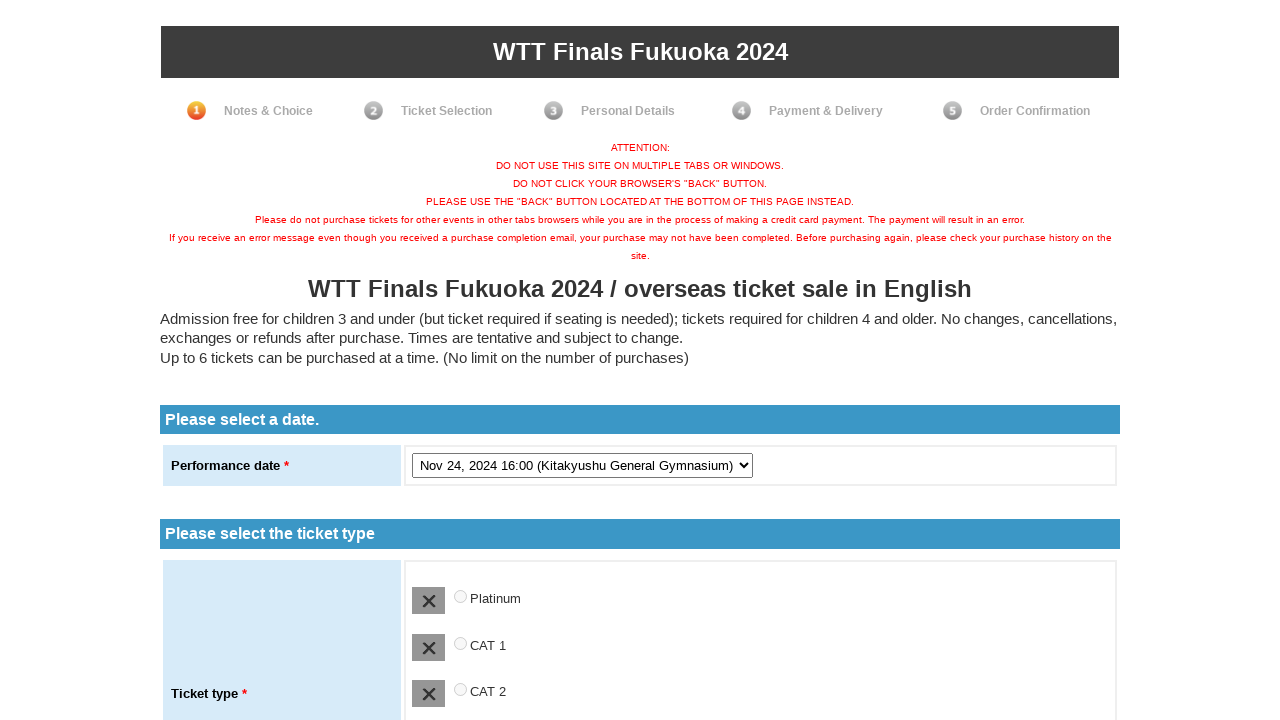

Checked if ticket option '05' is disabled
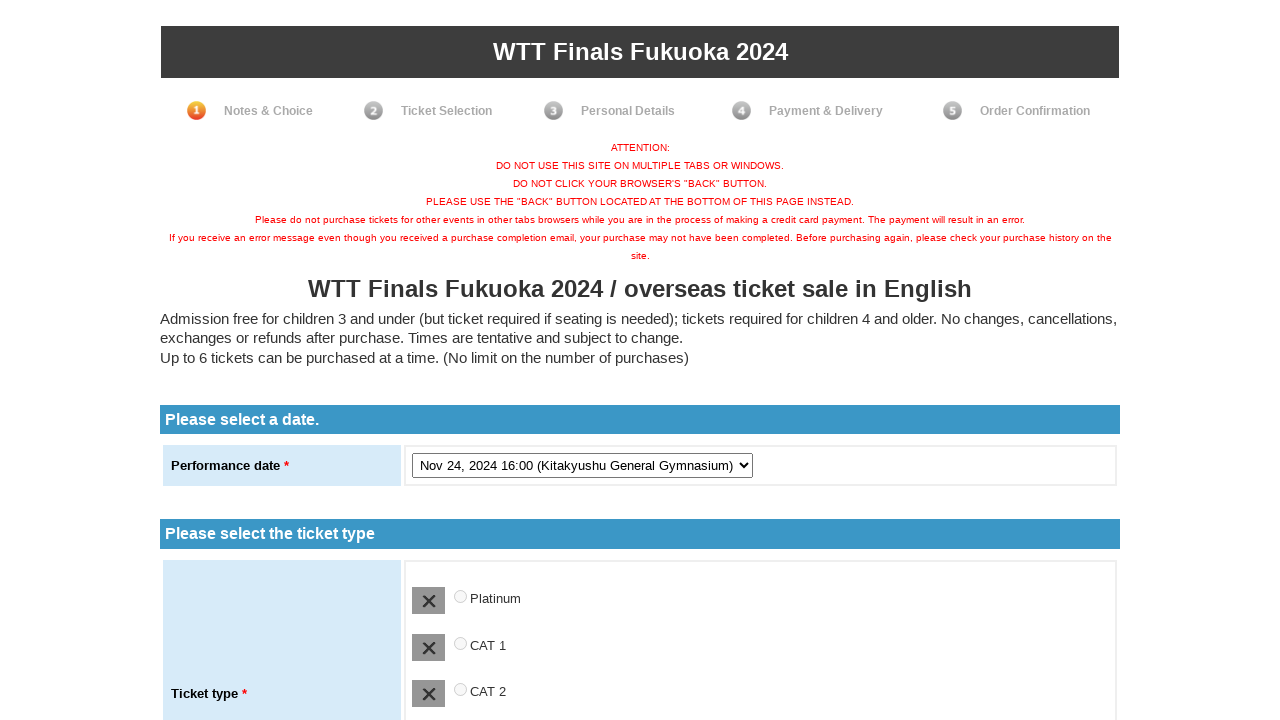

Ticket option '05' is not available (disabled)
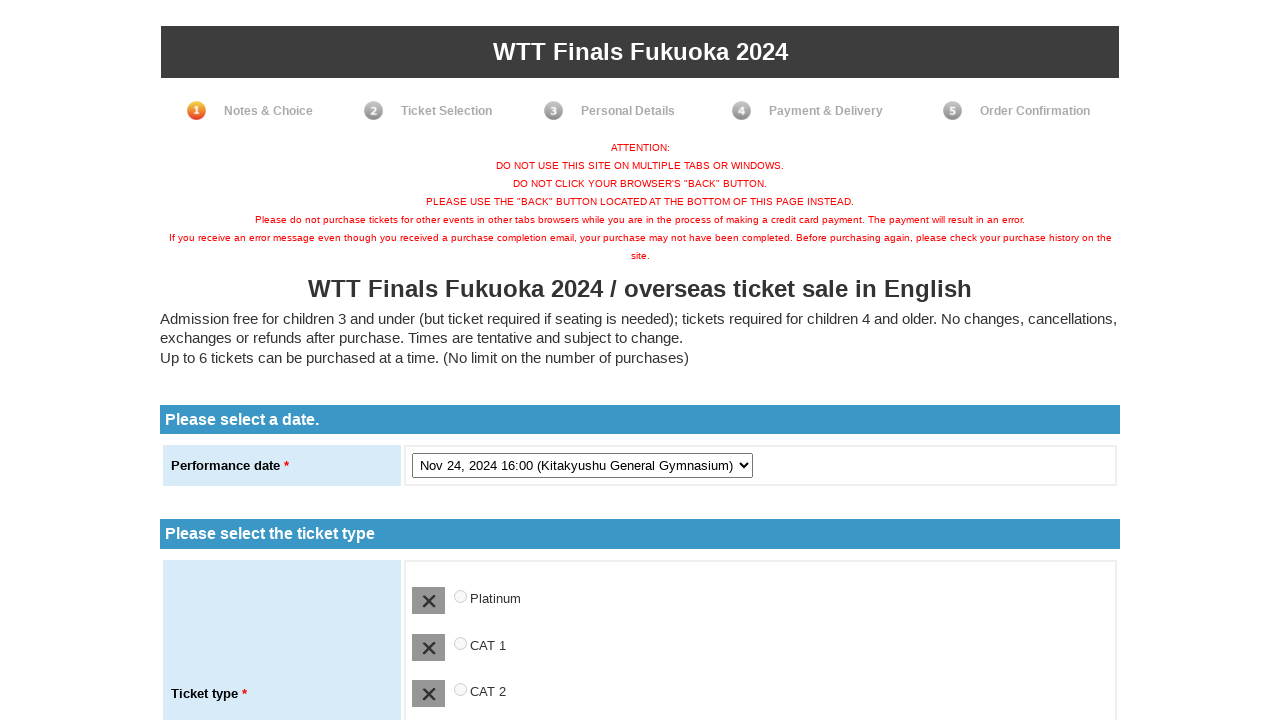

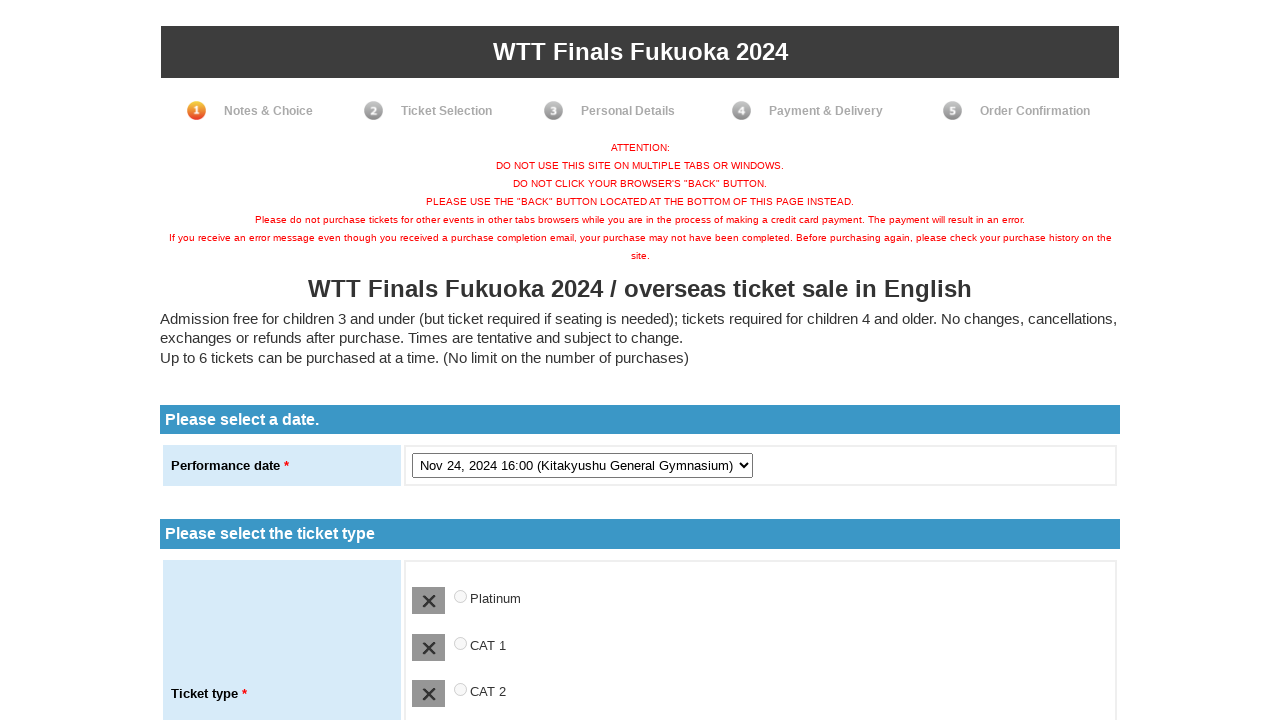